Tests radio button functionality on the Formy practice website by navigating to the radio button page and clicking through multiple radio button options.

Starting URL: https://formy-project.herokuapp.com/

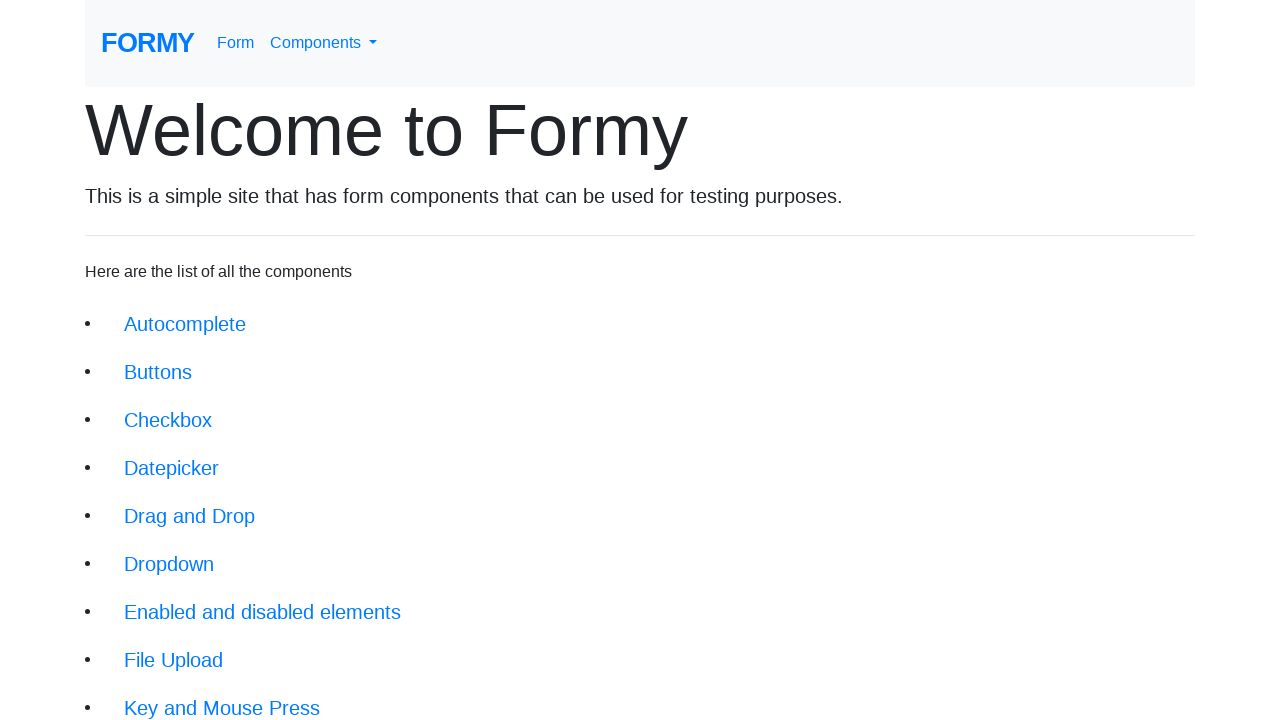

Radio button demo link selector loaded
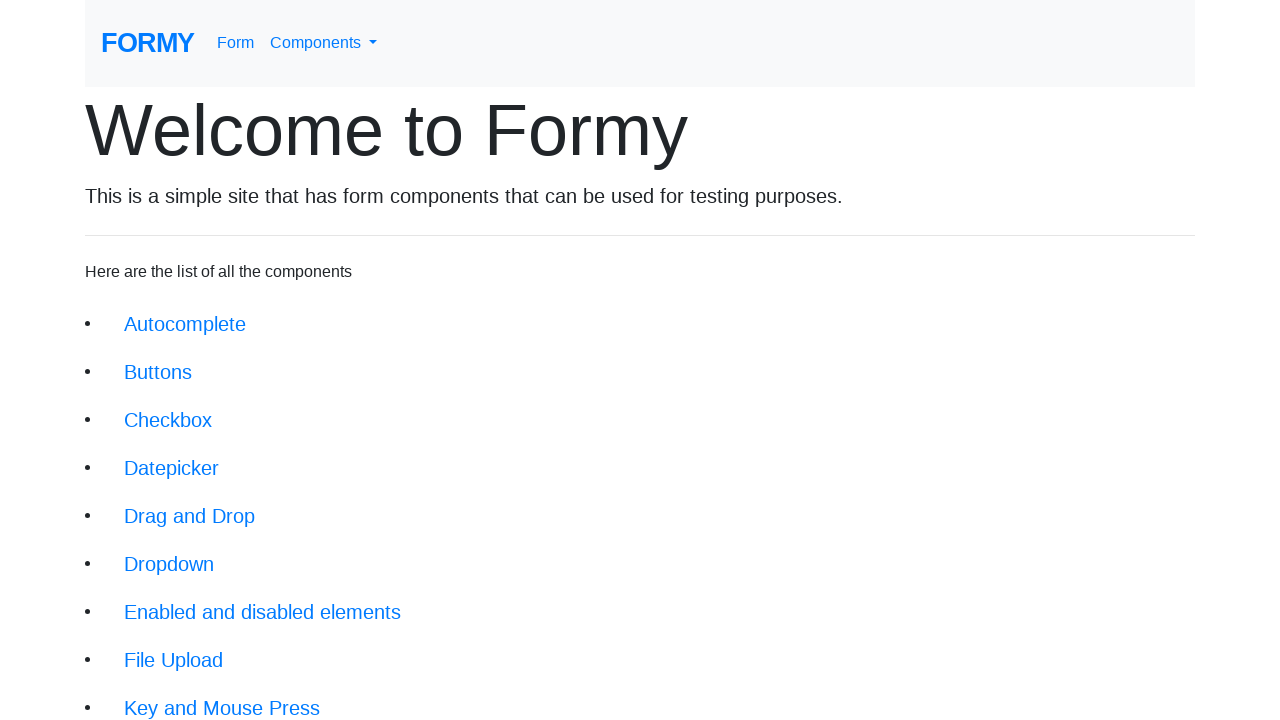

Clicked on radio button demo link (12th item in list) at (182, 600) on xpath=/html/body/div/div/li[12]/a
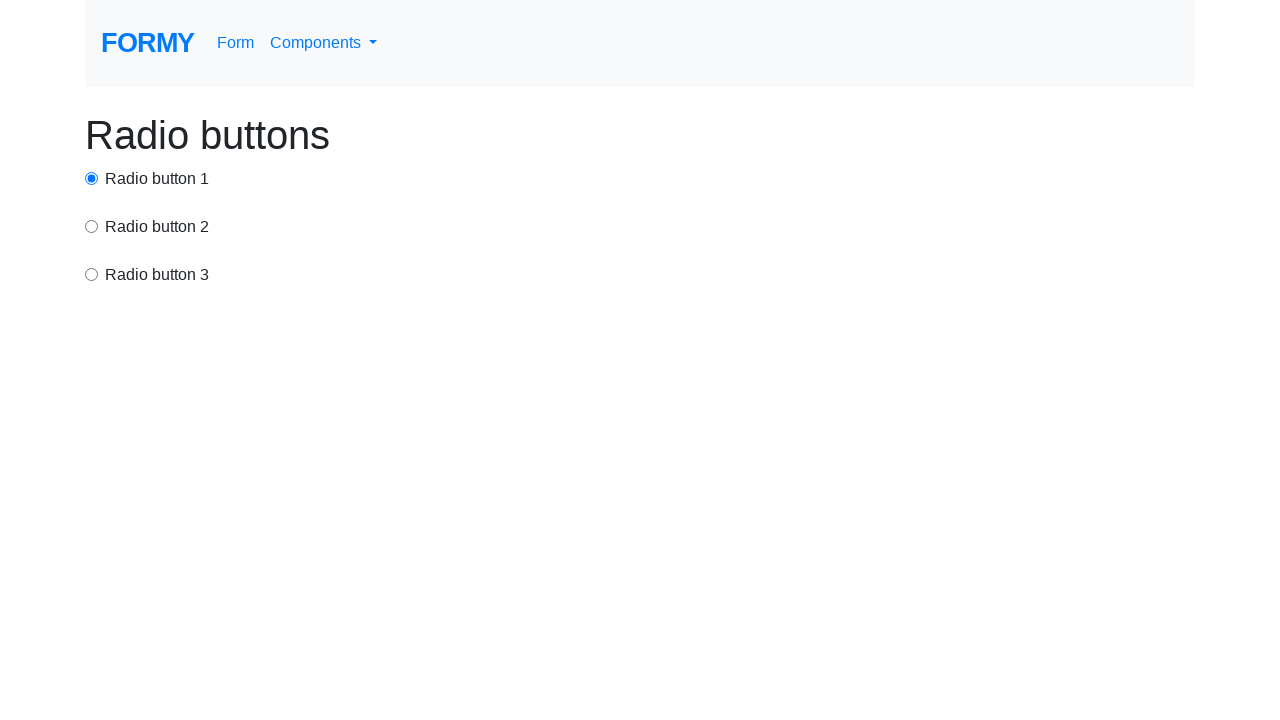

Radio button 1 selector loaded
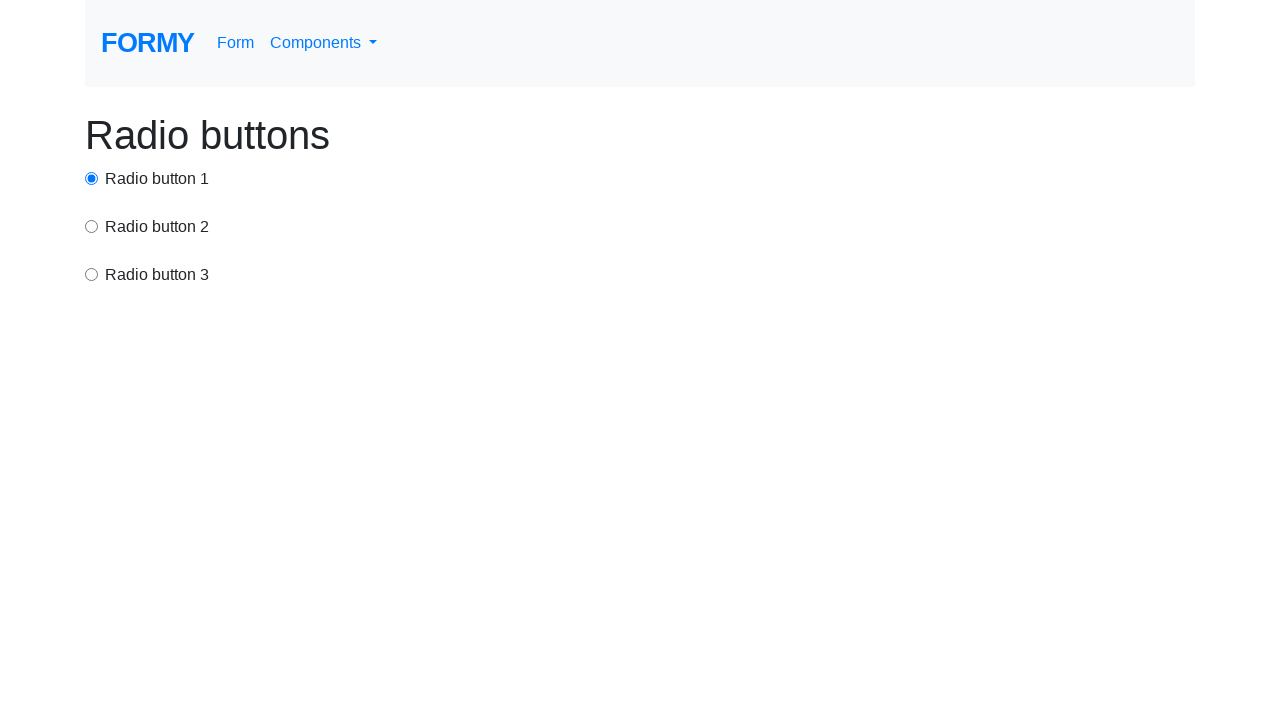

Radio button 1 was already selected
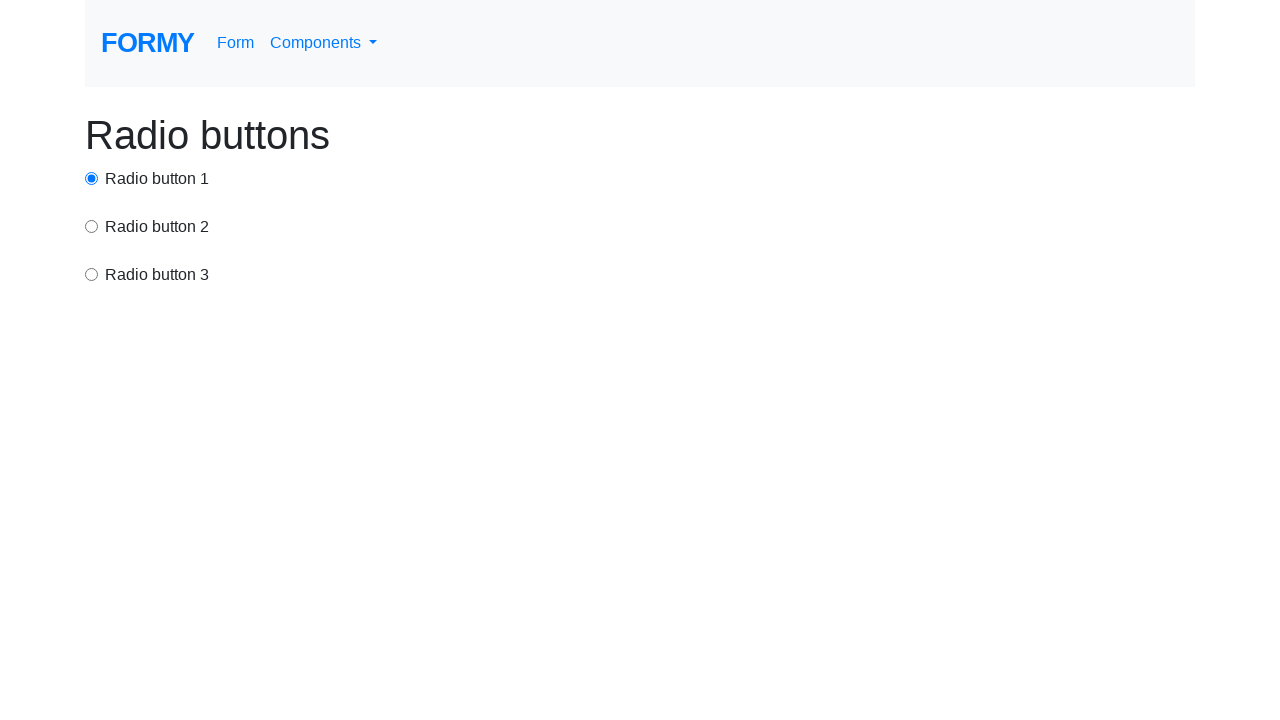

Radio button 2 selector loaded
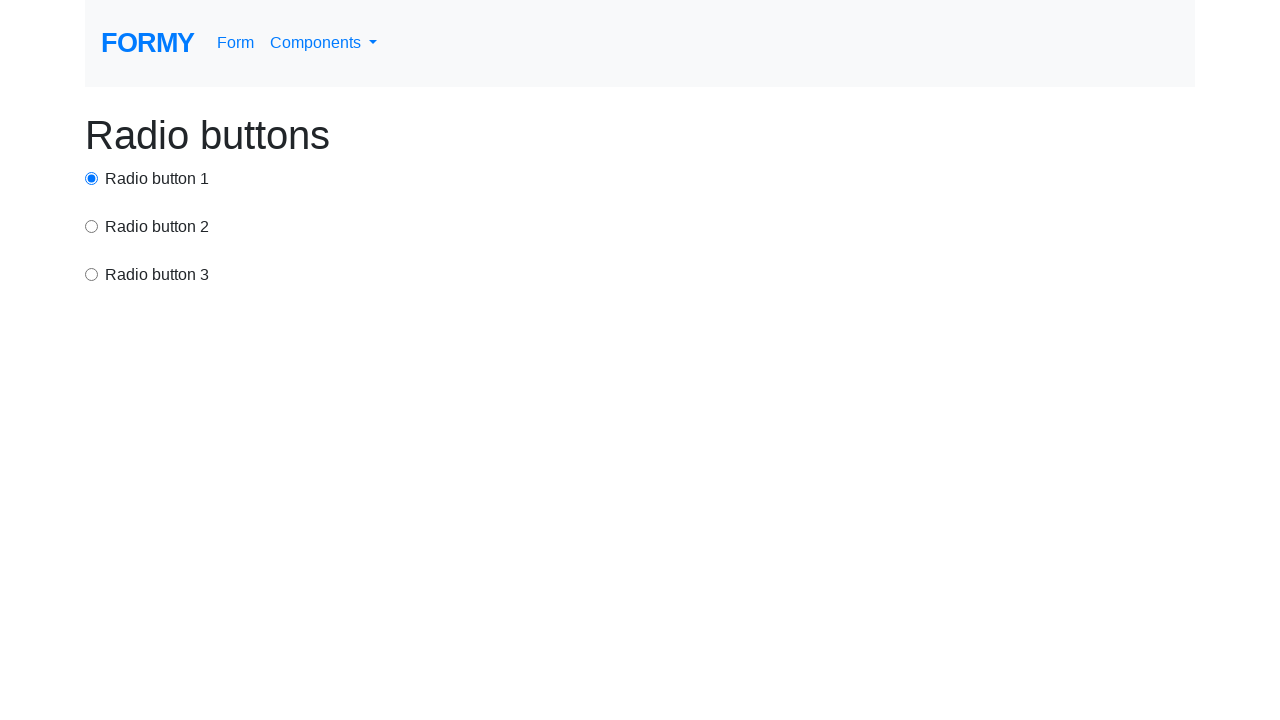

Clicked radio button 2 at (92, 226) on xpath=/html/body/div/div[2]/input
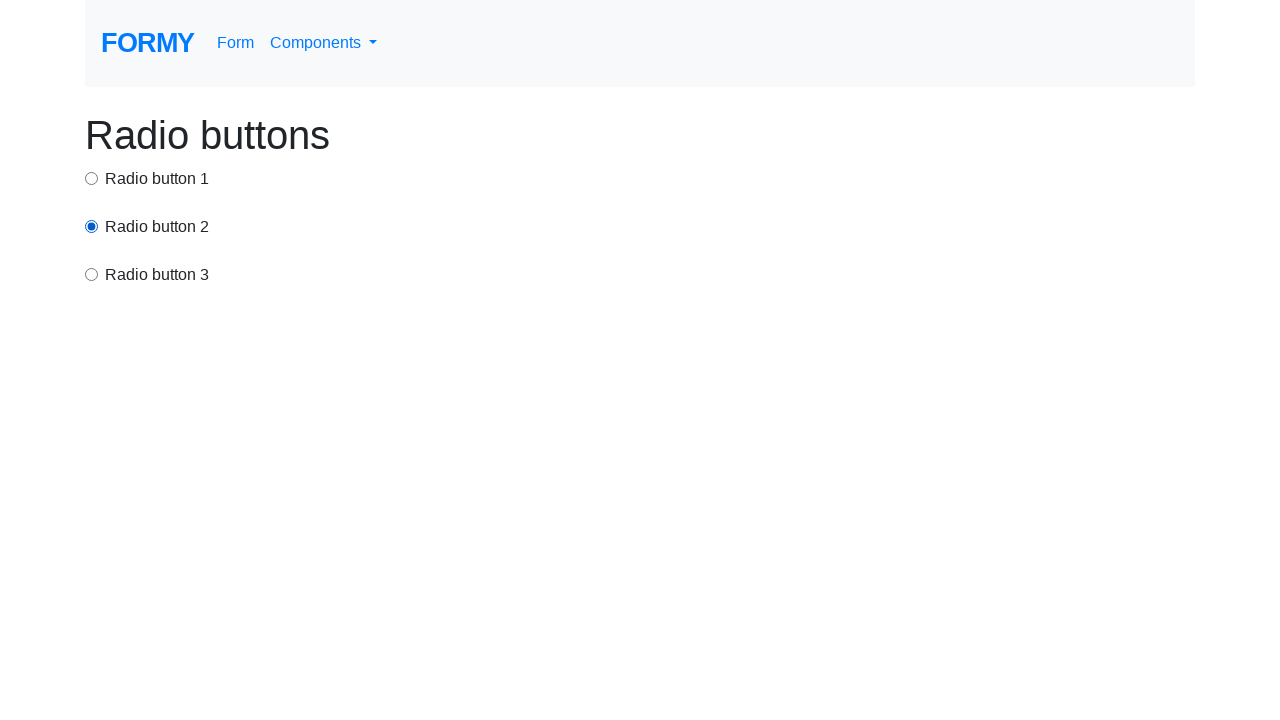

Radio button 3 selector loaded
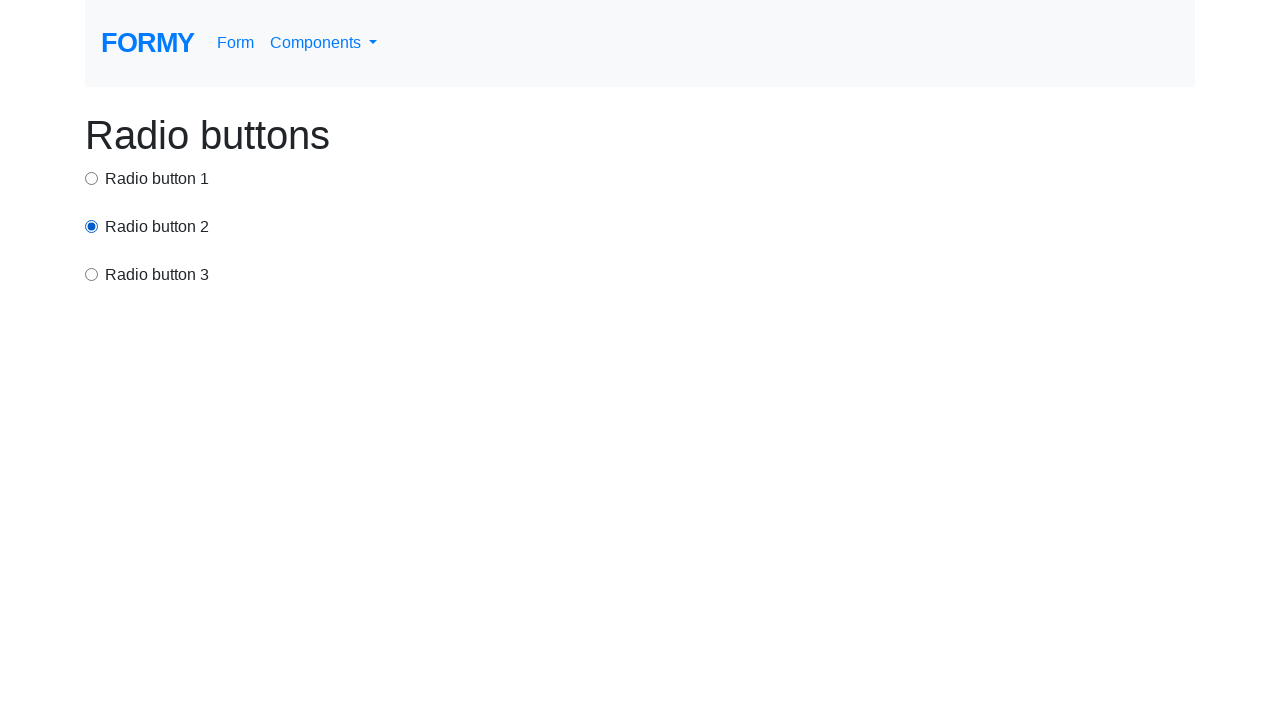

Clicked radio button 3 at (92, 274) on xpath=/html/body/div/div[3]/input
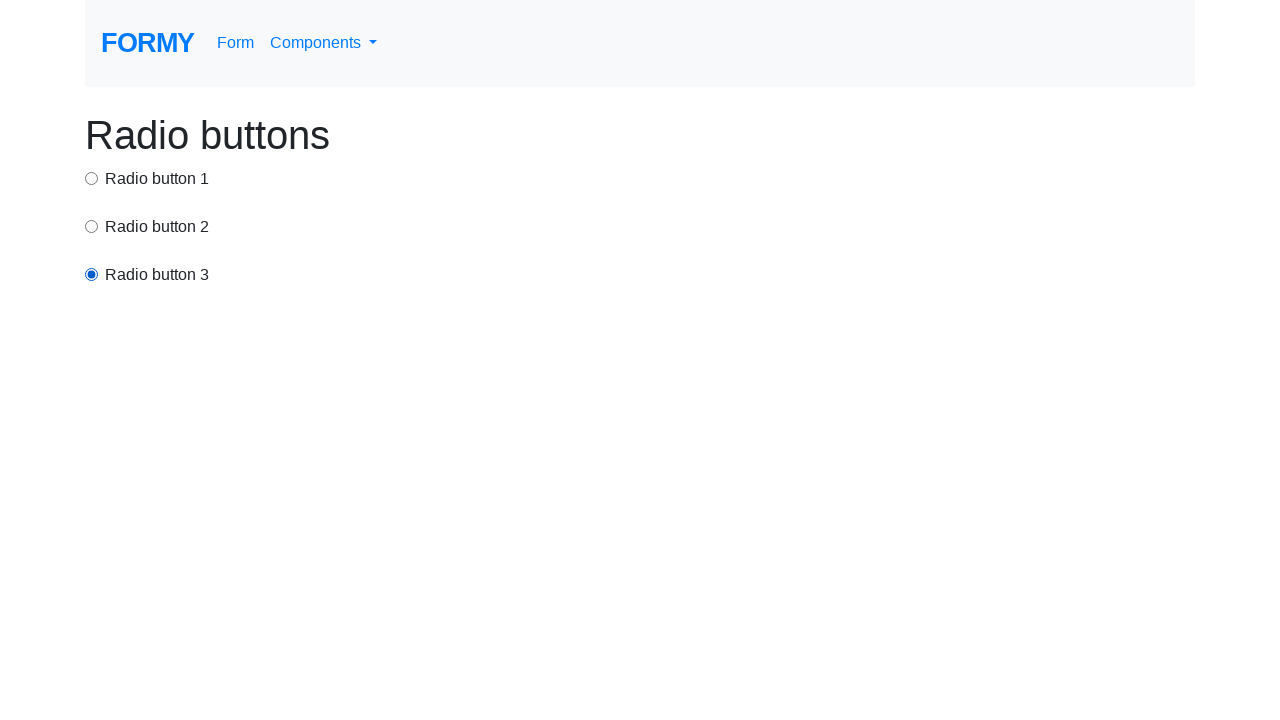

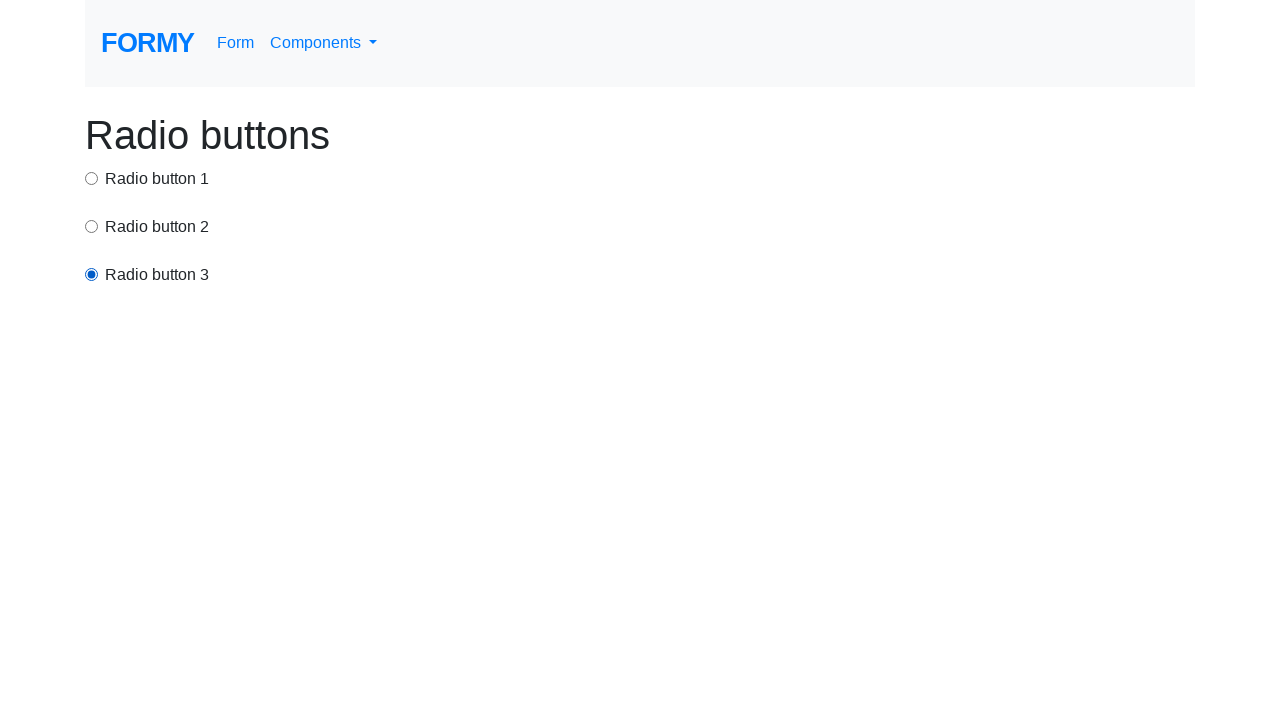